Navigates to DemoQA homepage, clicks on the Elements card, and then clicks on Text Box in the sidebar to access the text box form

Starting URL: https://demoqa.com

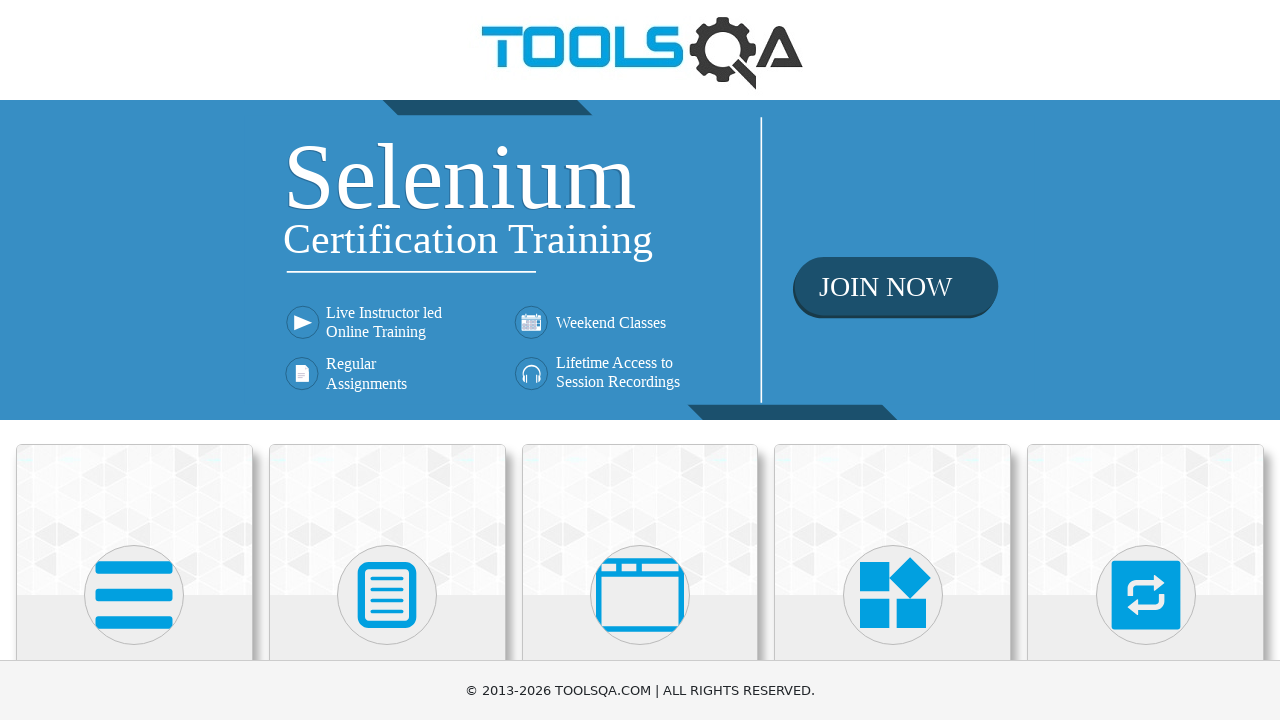

Located Elements card on DemoQA homepage
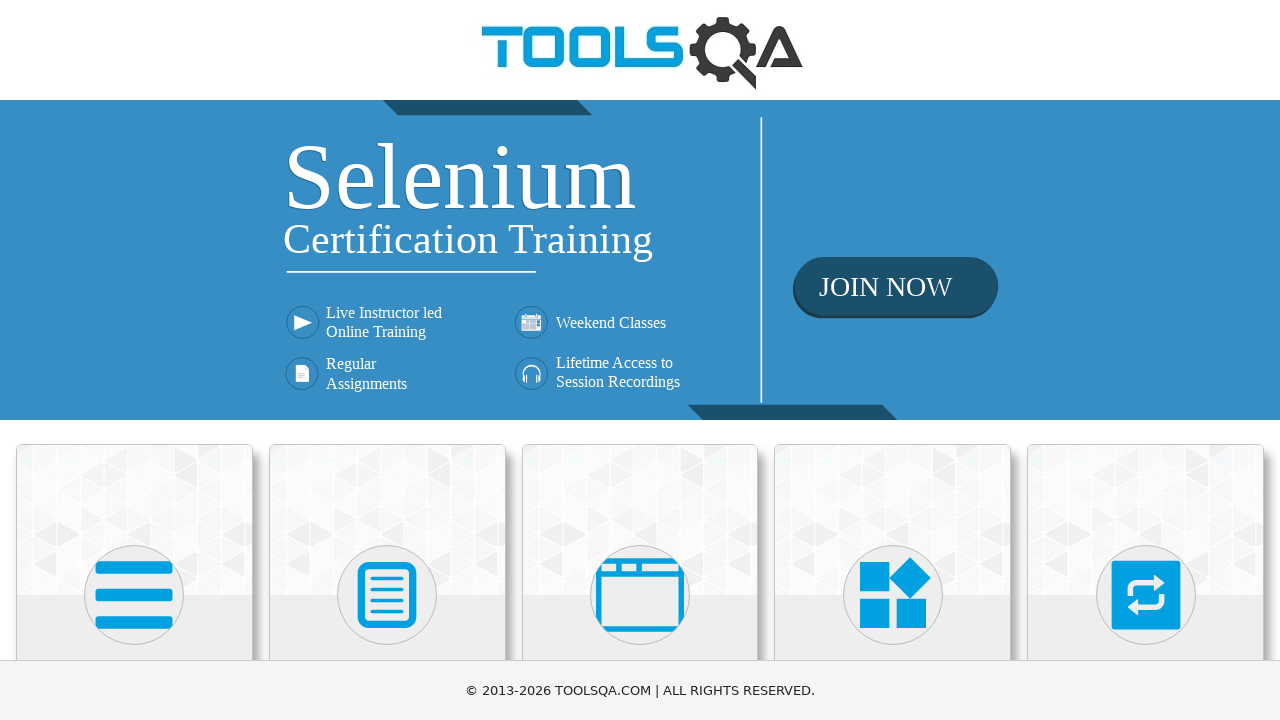

Scrolled Elements card into view
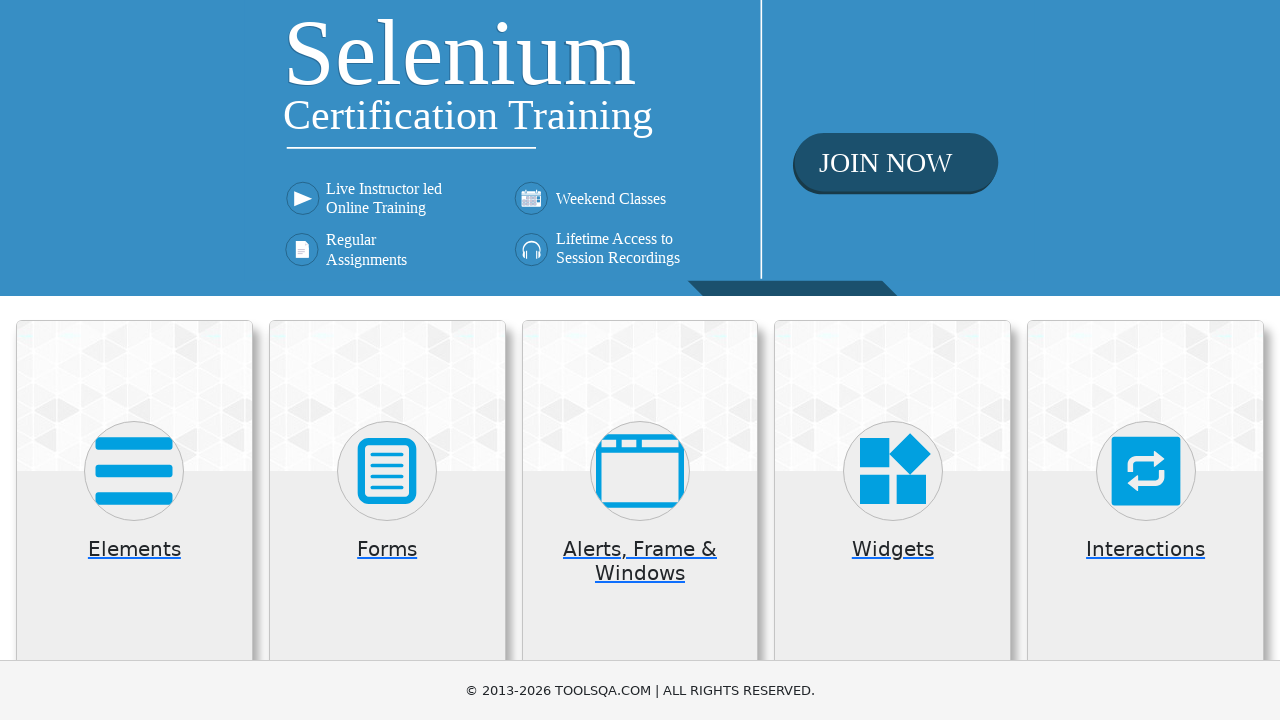

Clicked Elements card
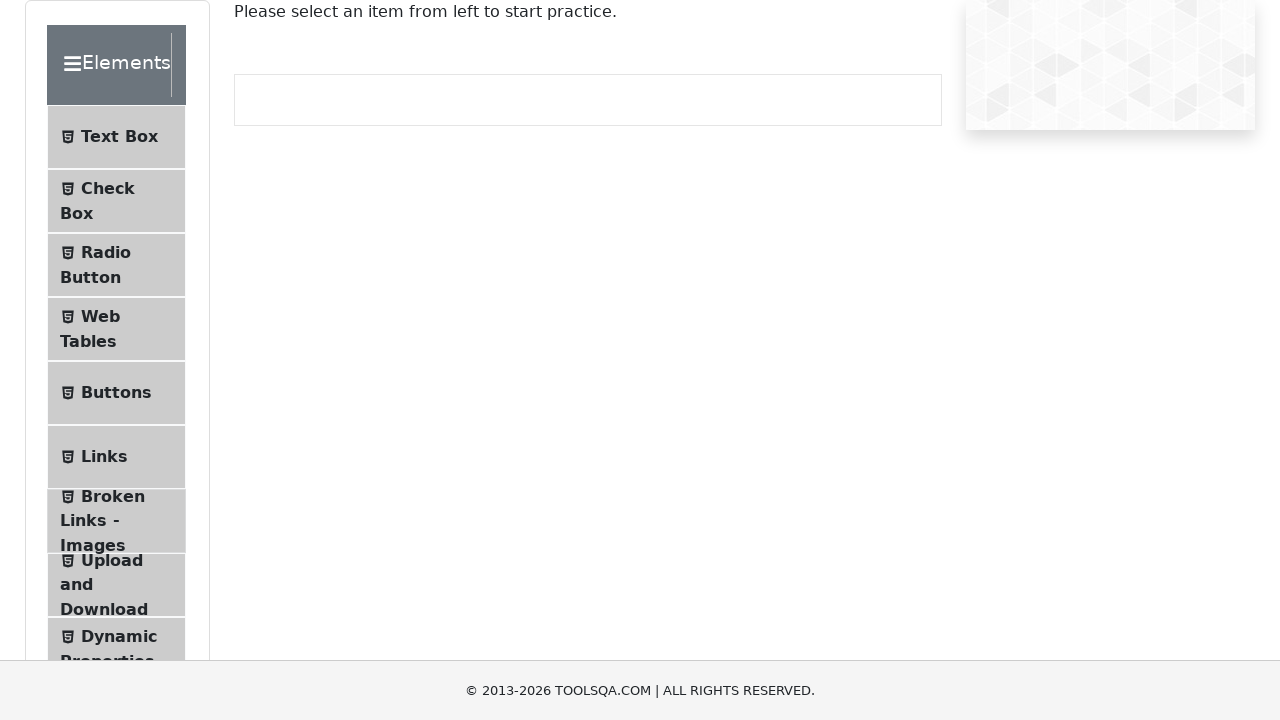

Located Text Box option in sidebar
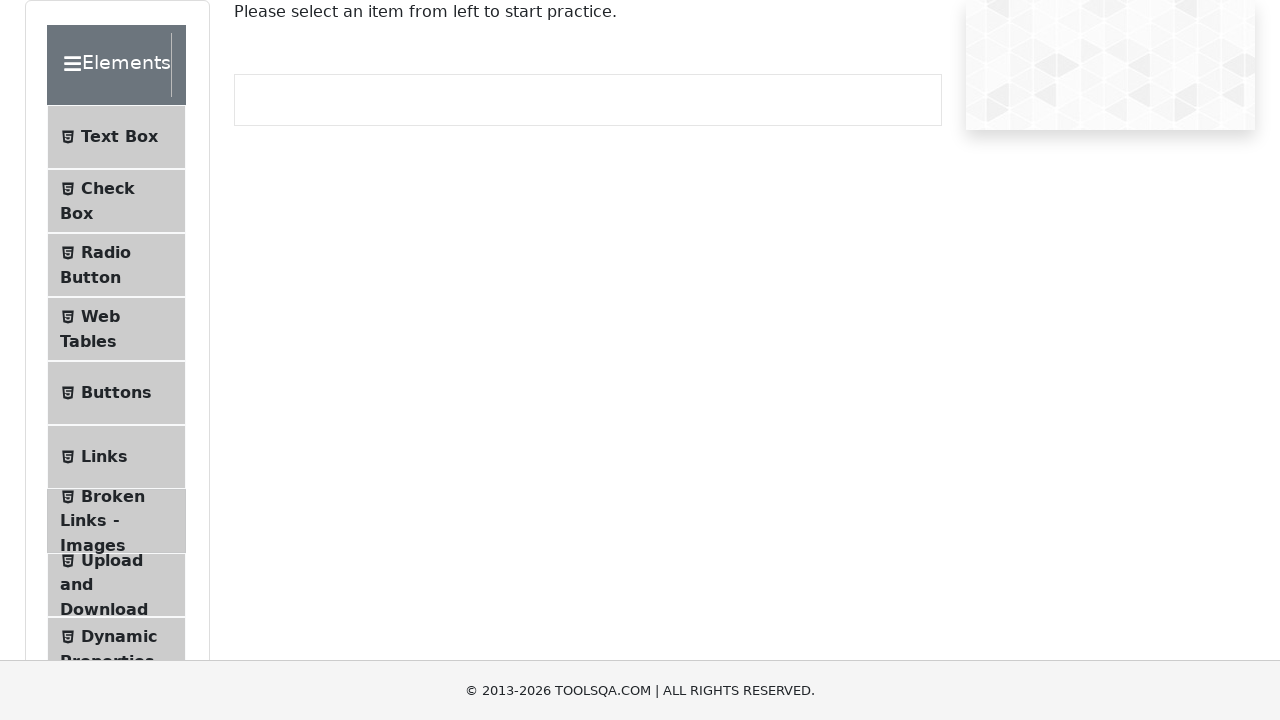

Clicked Text Box to access the text box form
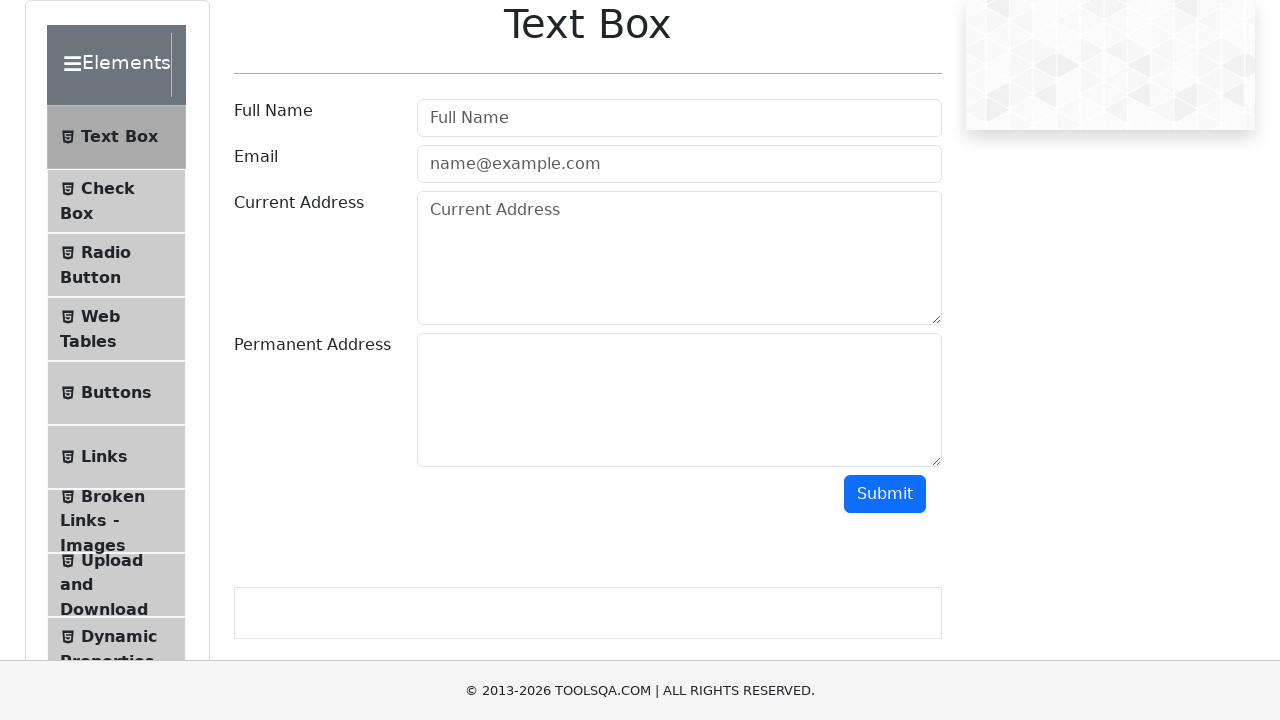

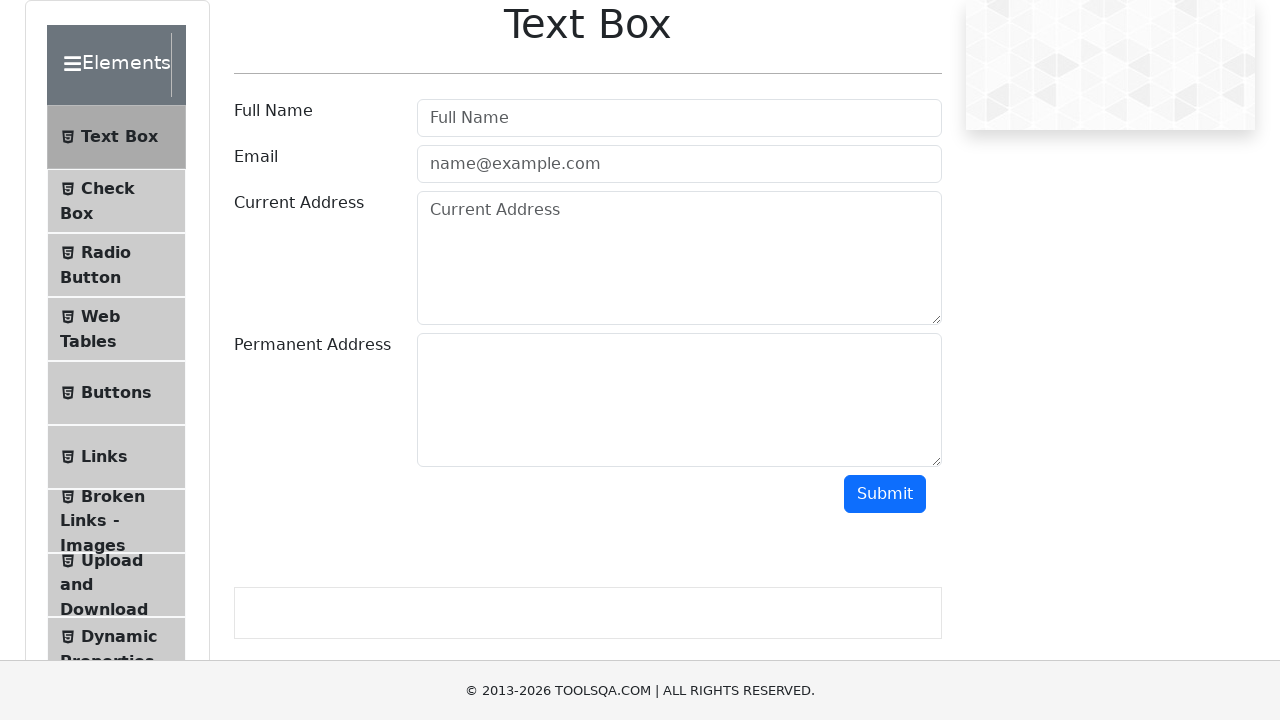